Tests dynamic element creation by clicking an adder button multiple times to create red boxes, then clicking a reveal button to show an input field

Starting URL: https://www.selenium.dev/selenium/web/dynamic.html

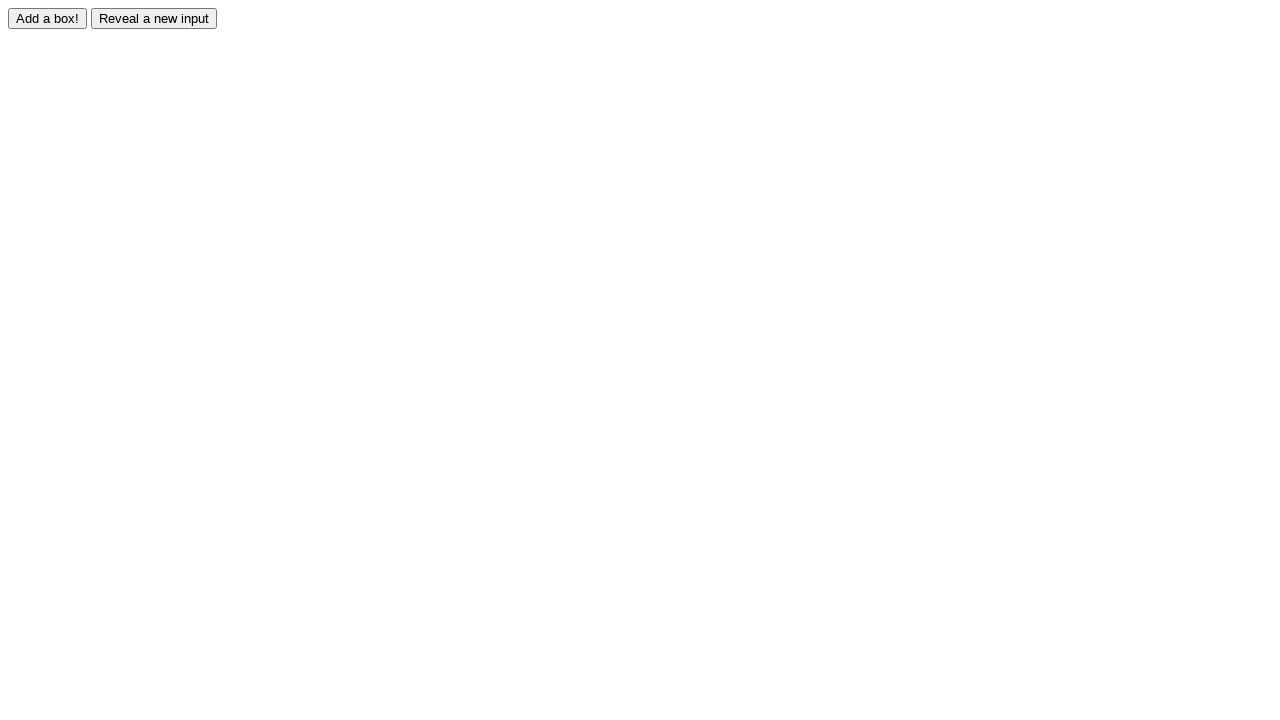

Navigated to dynamic element test page
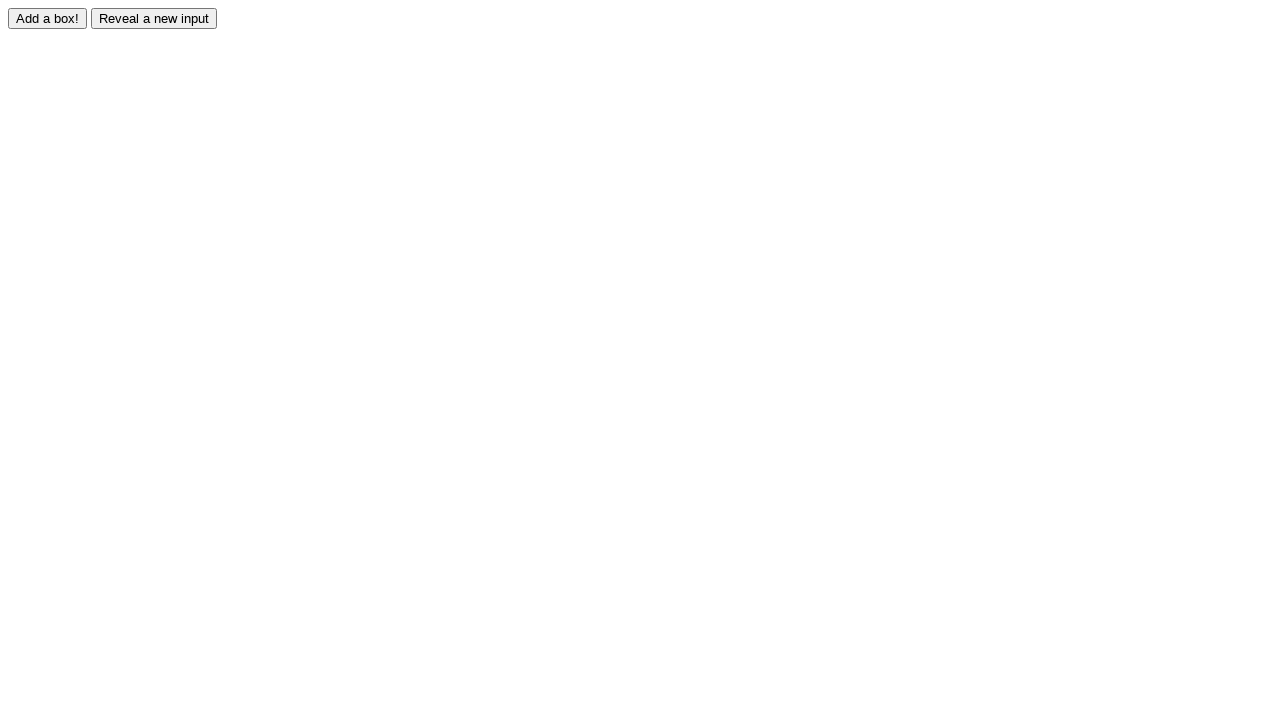

Clicked adder button (iteration 1) at (48, 18) on #adder
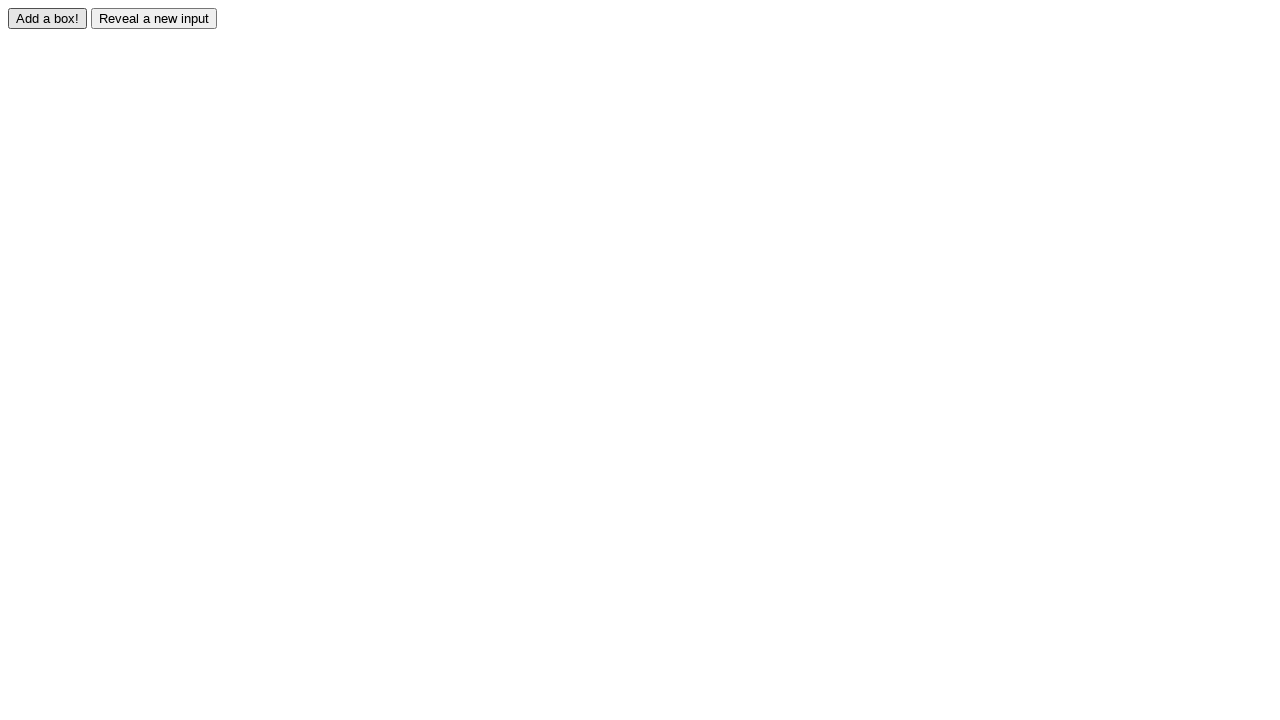

Red box 1 created and verified
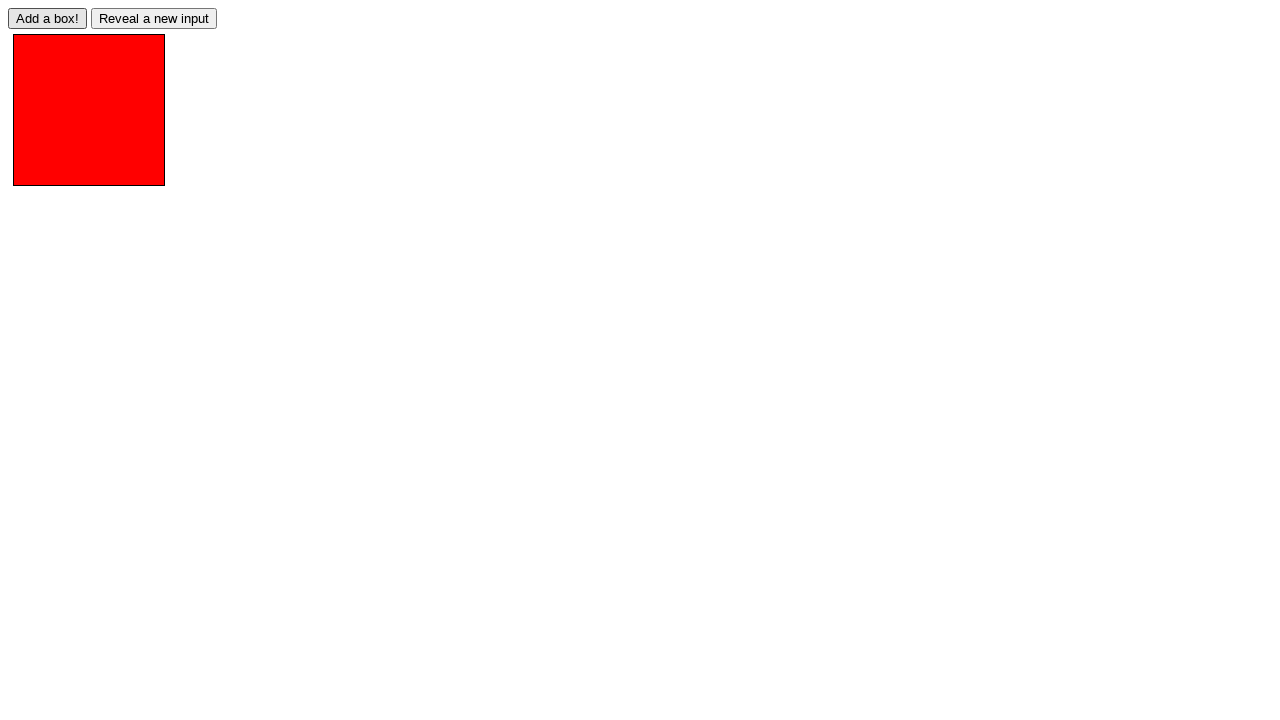

Clicked adder button (iteration 2) at (48, 18) on #adder
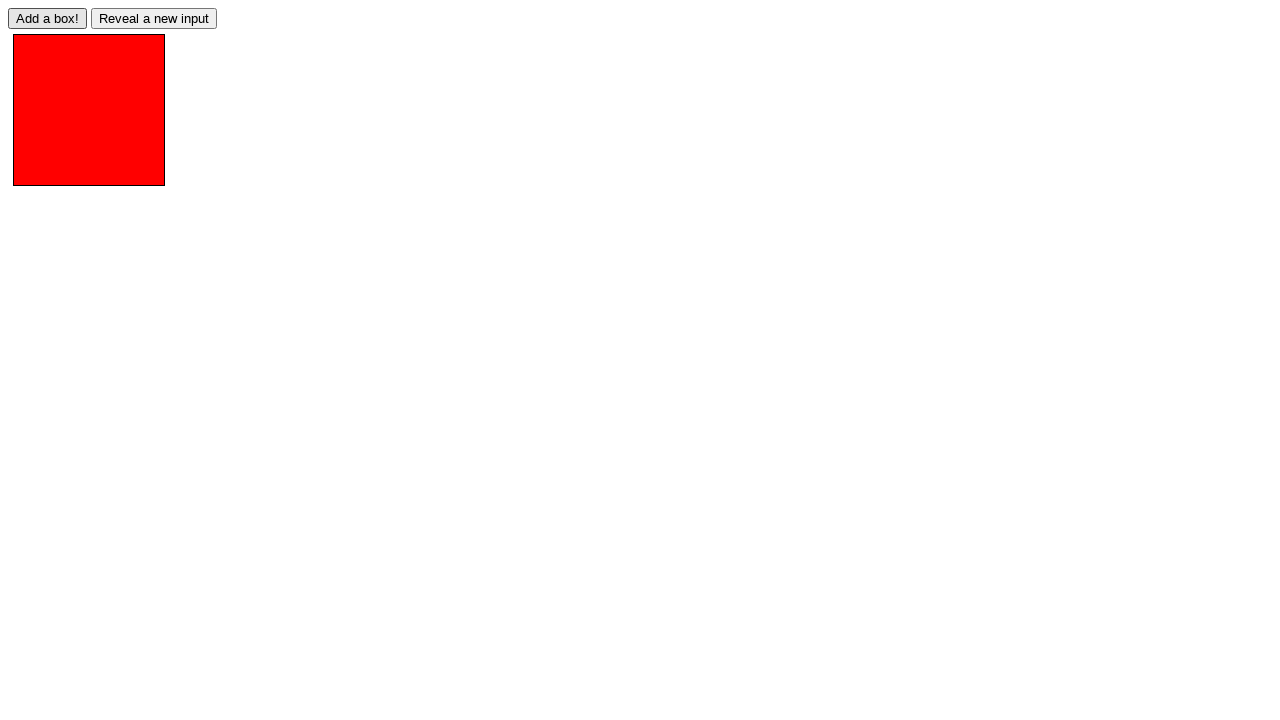

Red box 2 created and verified
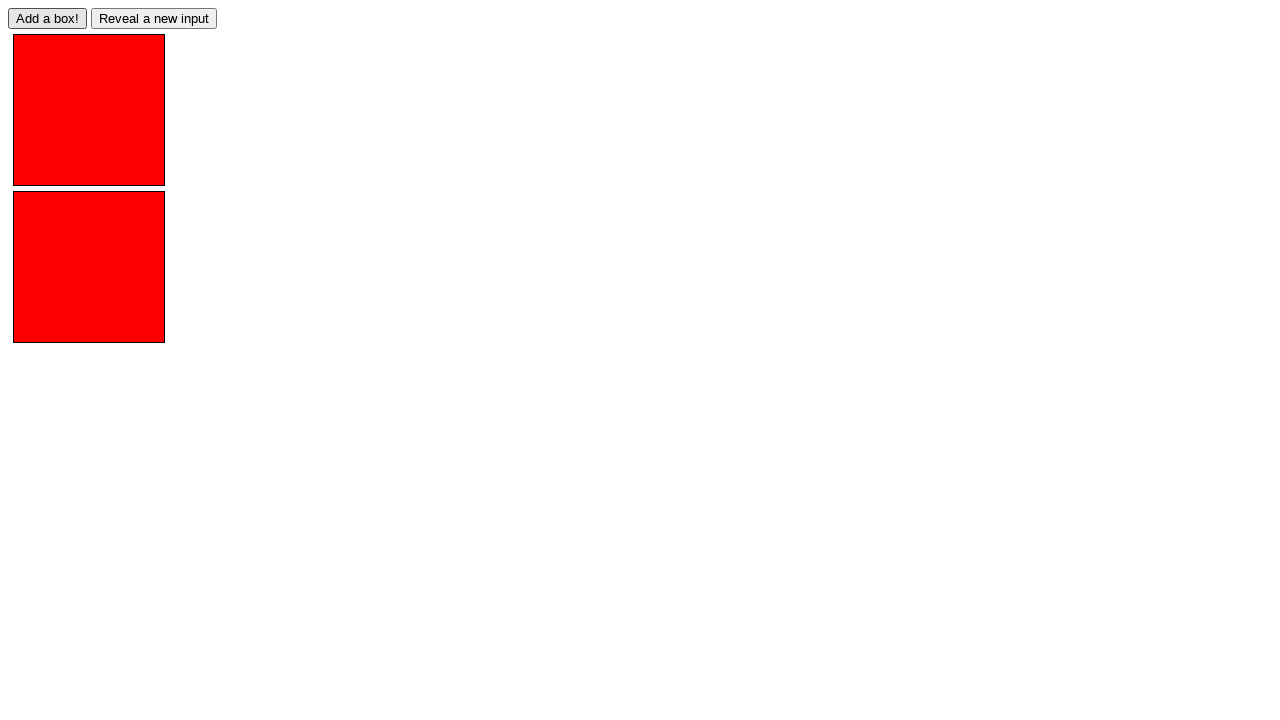

Clicked adder button (iteration 3) at (48, 18) on #adder
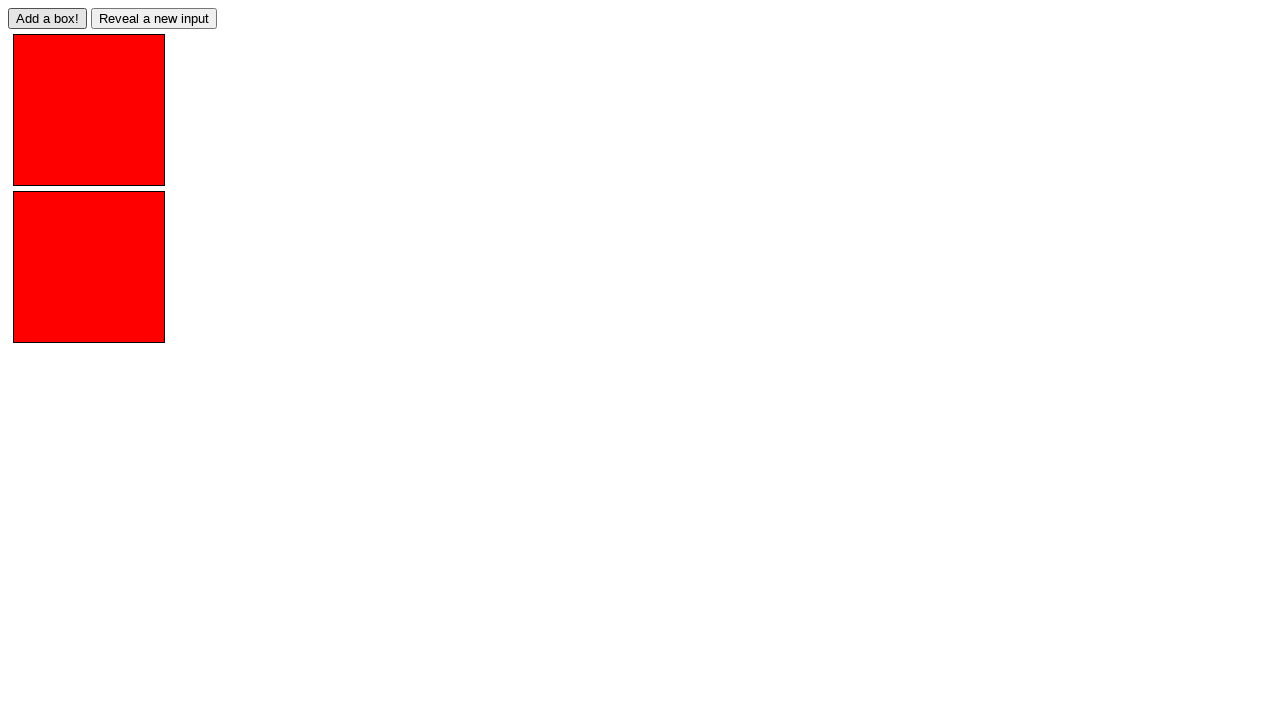

Red box 3 created and verified
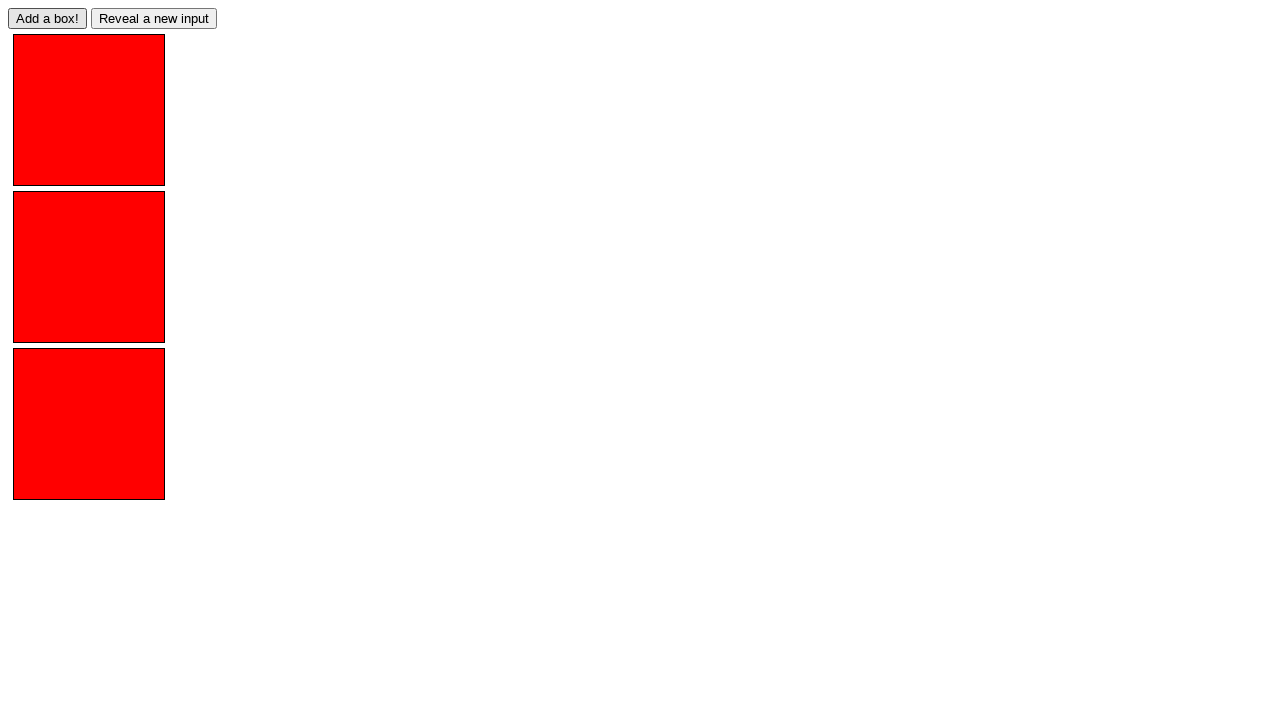

Clicked reveal button (iteration 1) at (154, 18) on #reveal
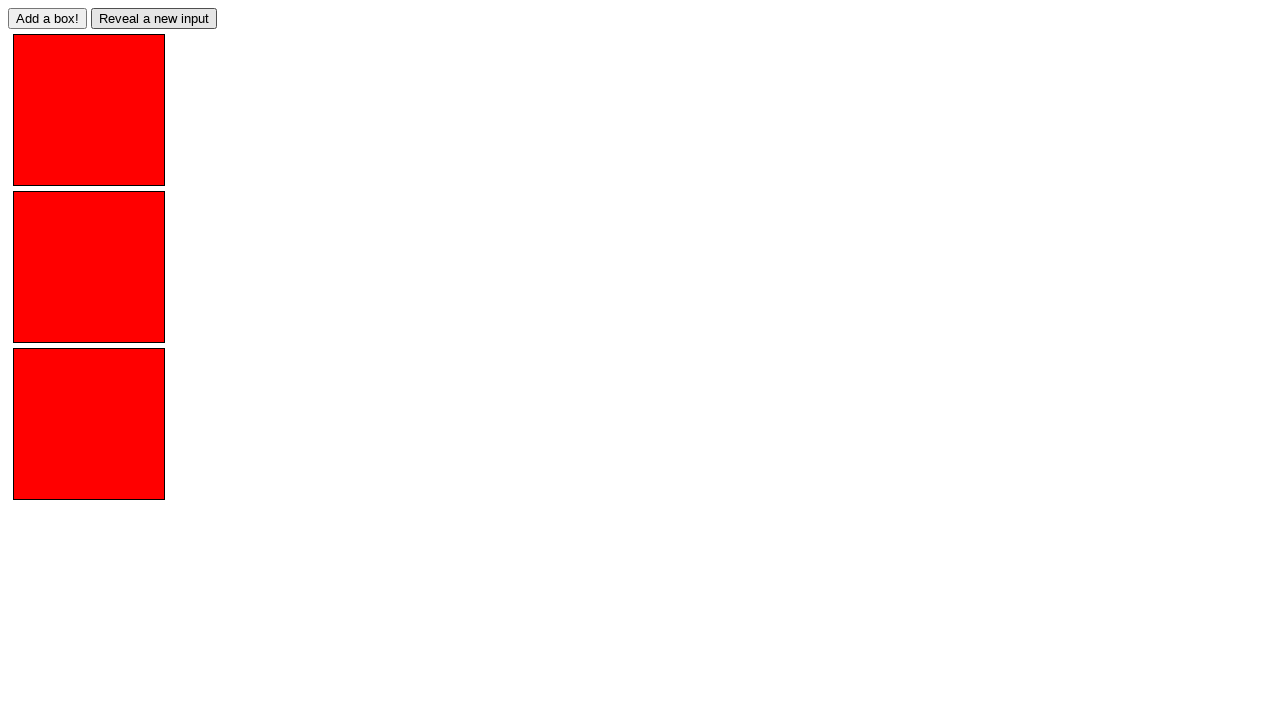

Input field revealed and visible
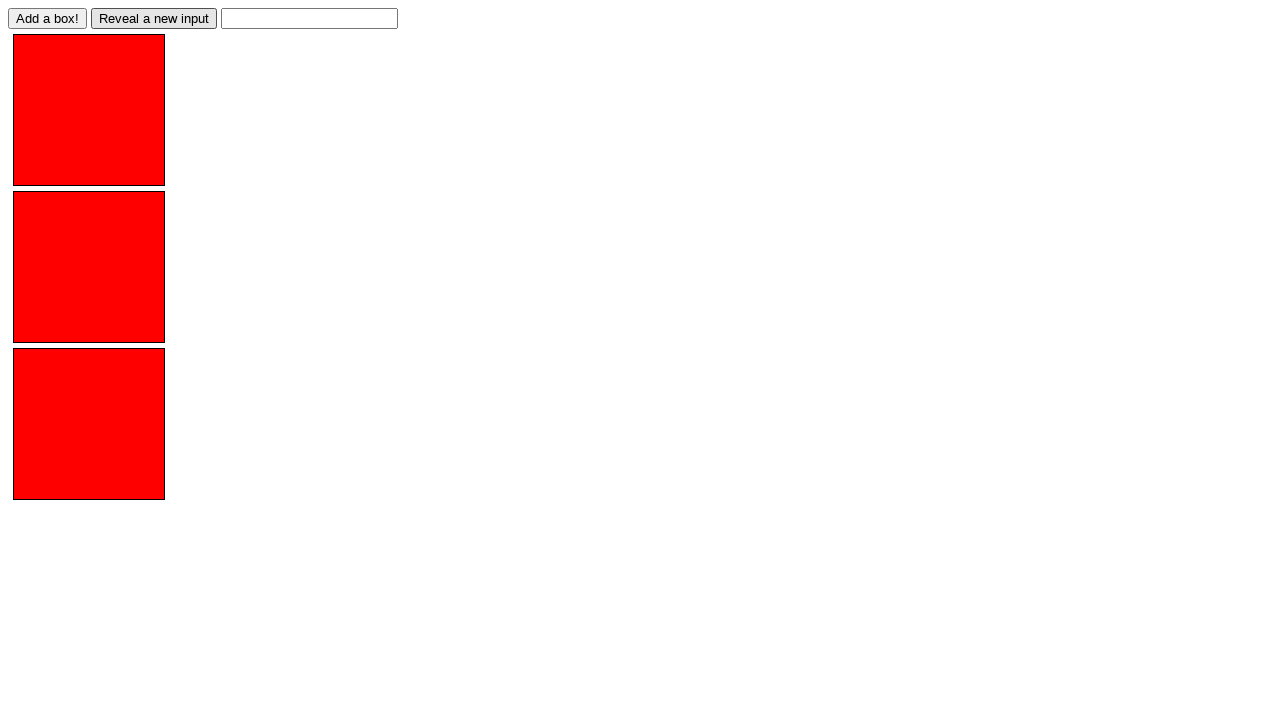

Clicked reveal button (iteration 2) at (154, 18) on #reveal
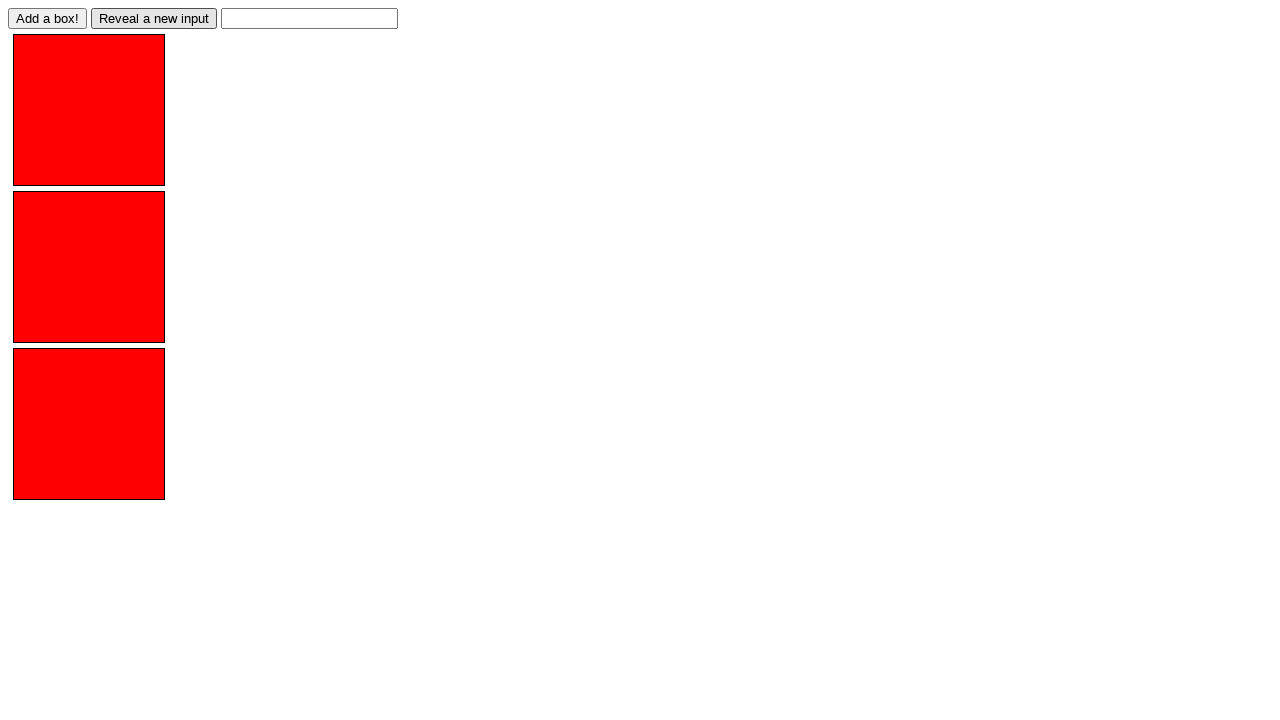

Input field revealed and visible
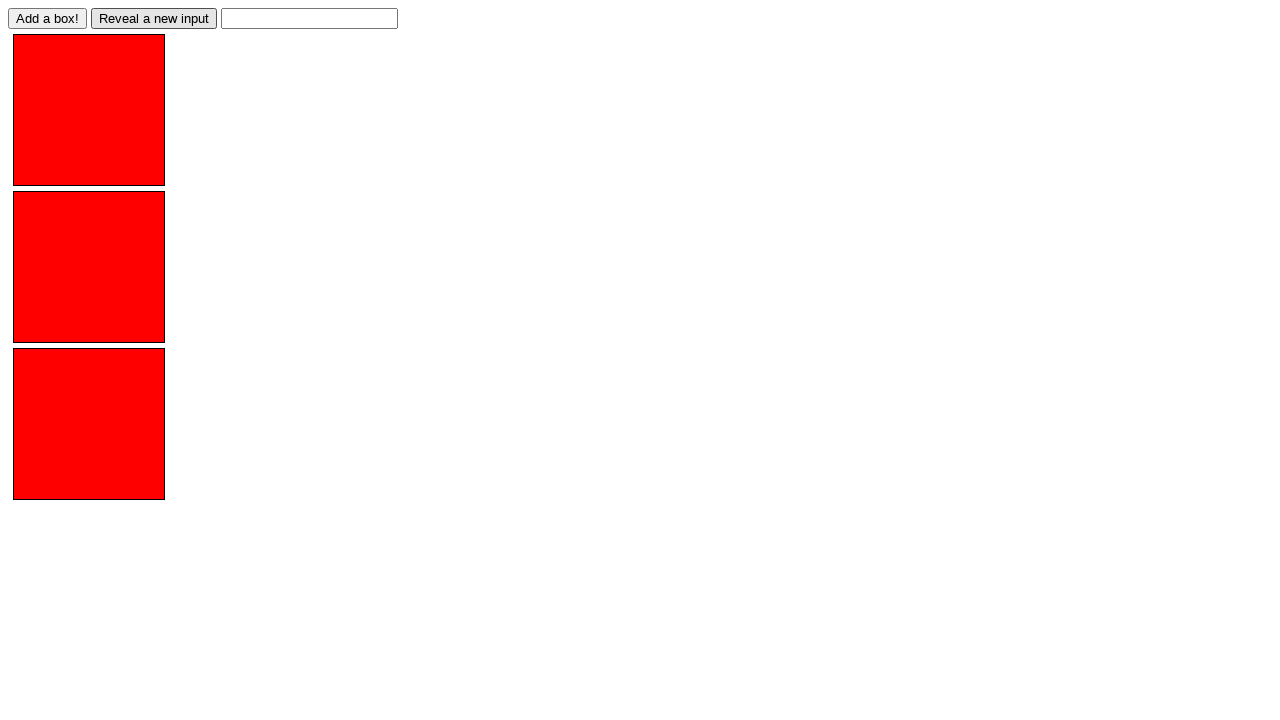

Clicked reveal button (iteration 3) at (154, 18) on #reveal
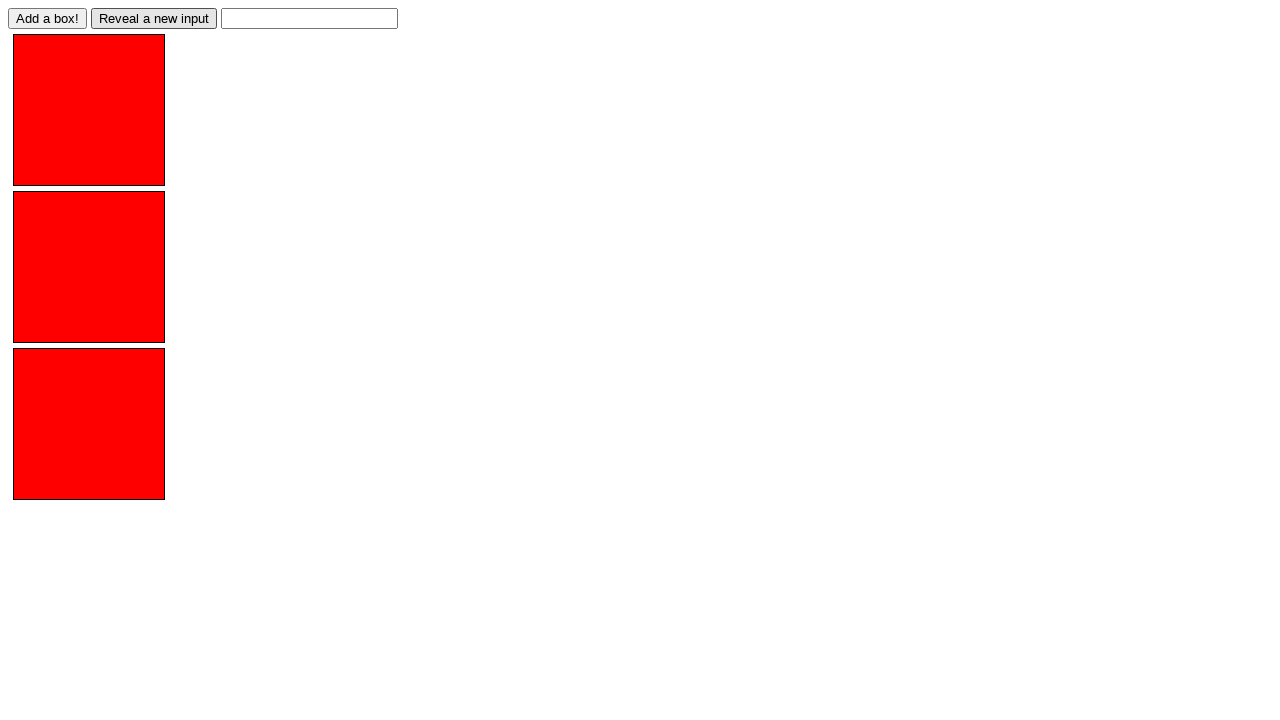

Input field revealed and visible
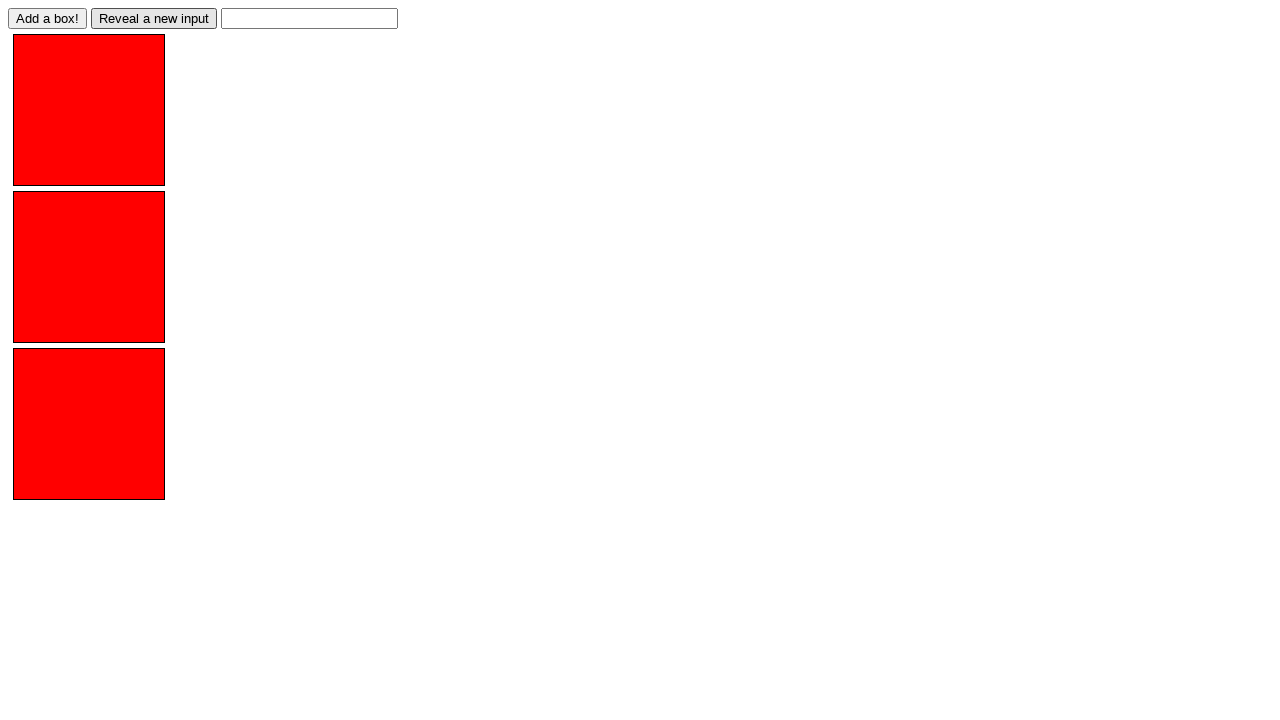

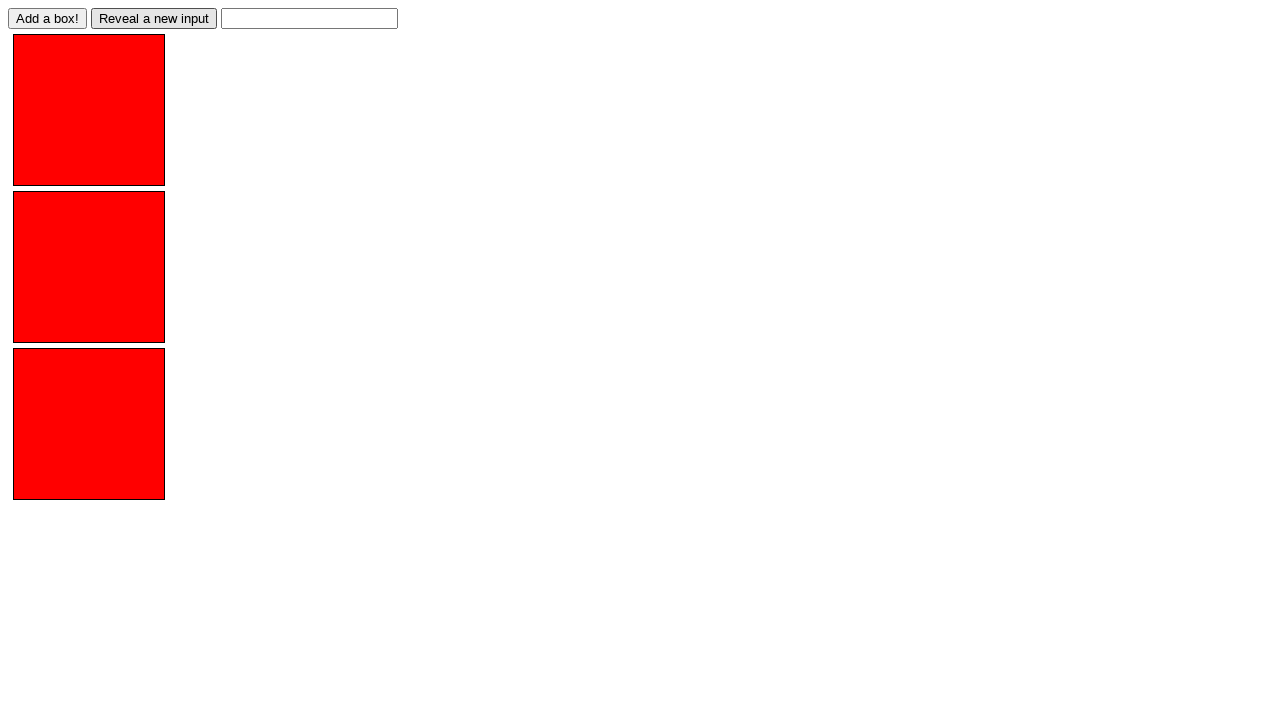